Tests double-click functionality on a button element using mouse actions

Starting URL: https://demoqa.com/buttons

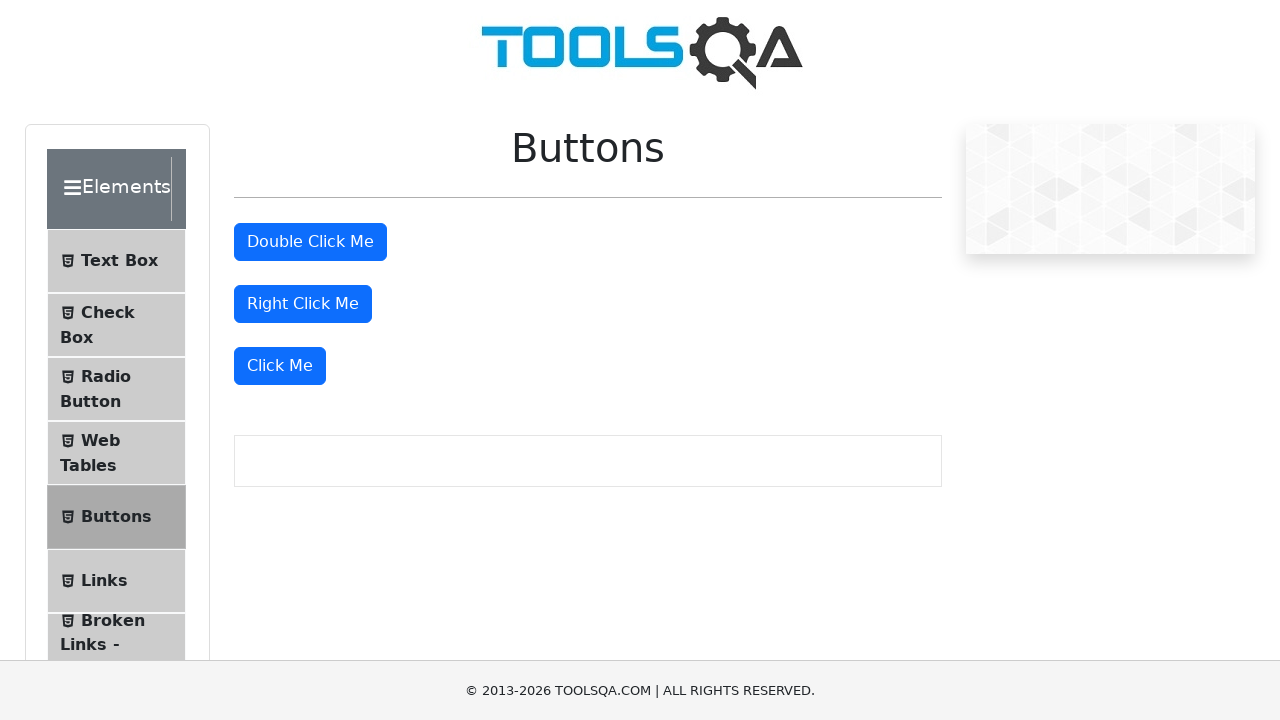

Navigated to https://demoqa.com/buttons
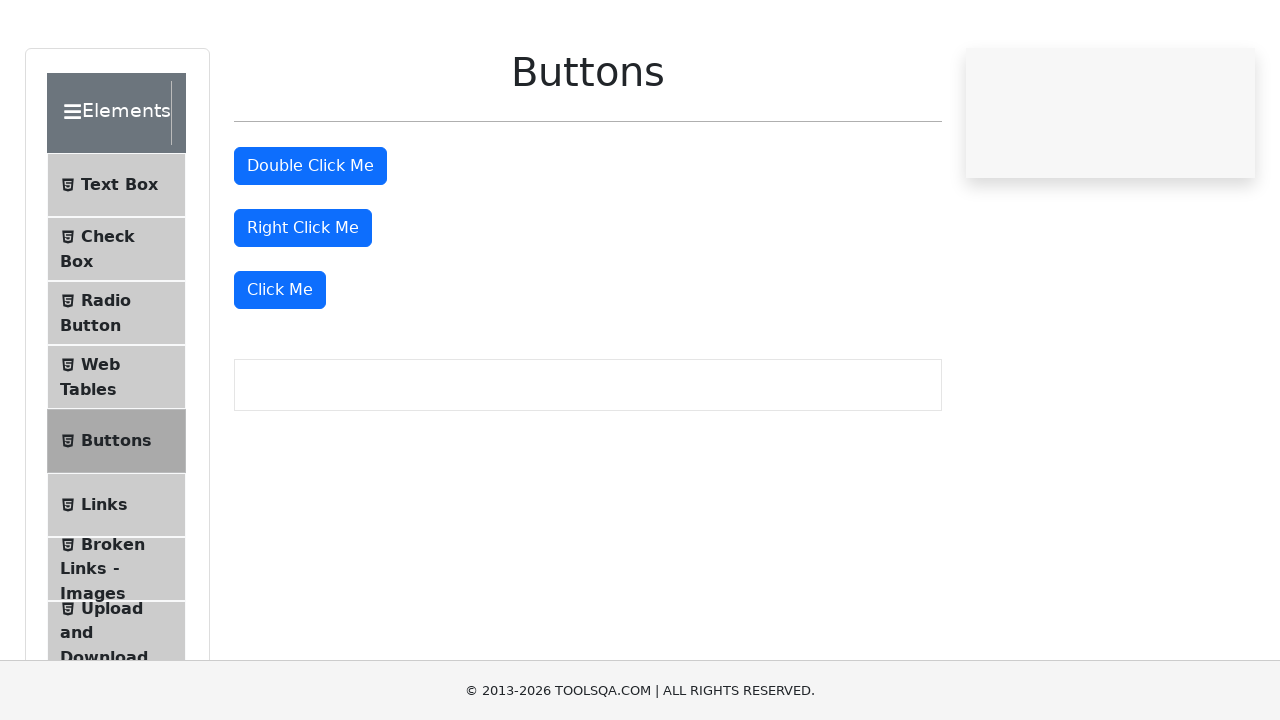

Double-clicked the double click button at (310, 242) on xpath=//button[@id='doubleClickBtn']
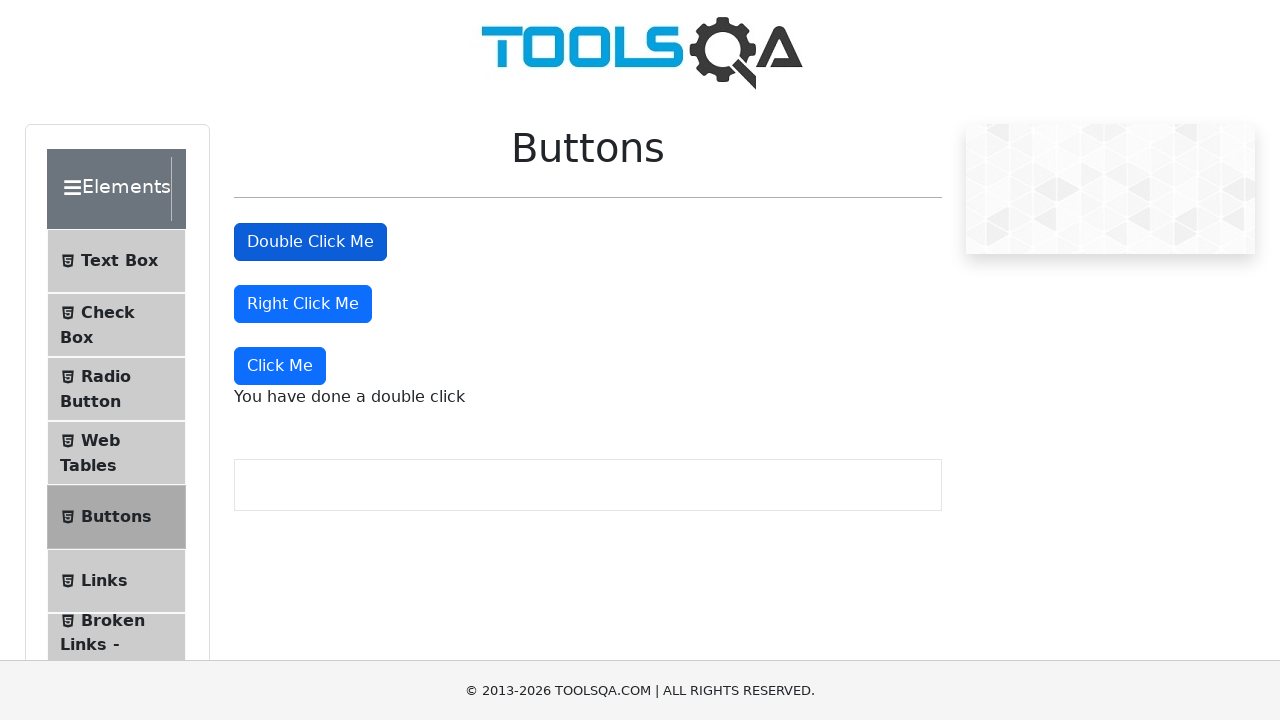

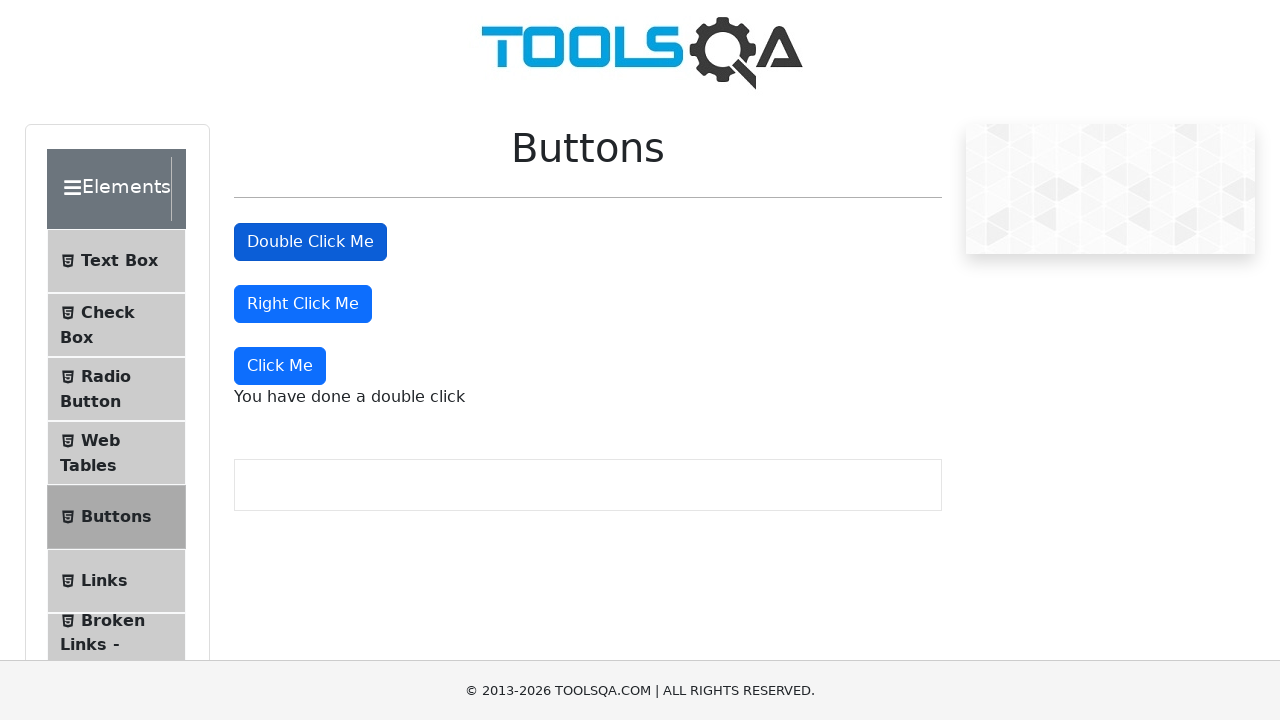